Validates that the maximum items per page dropdown can be set to 20

Starting URL: https://rahulshettyacademy.com/seleniumPractise/#/offers

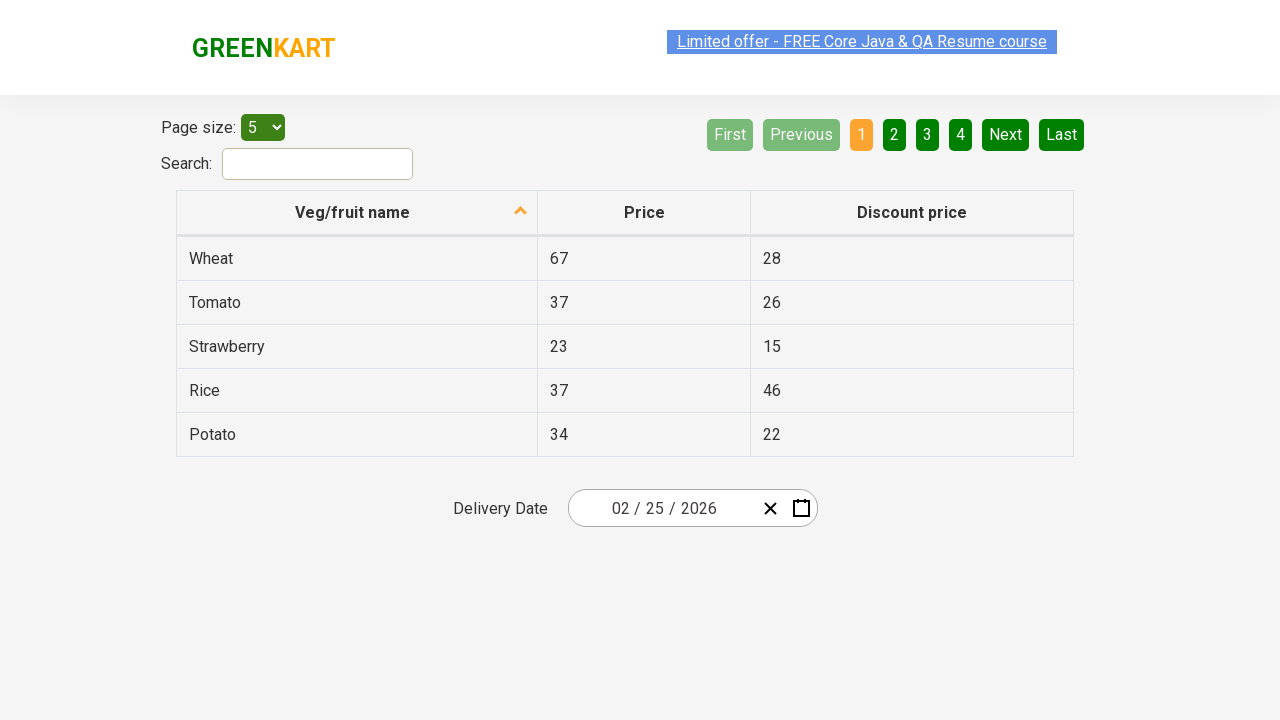

Waited for page menu to load
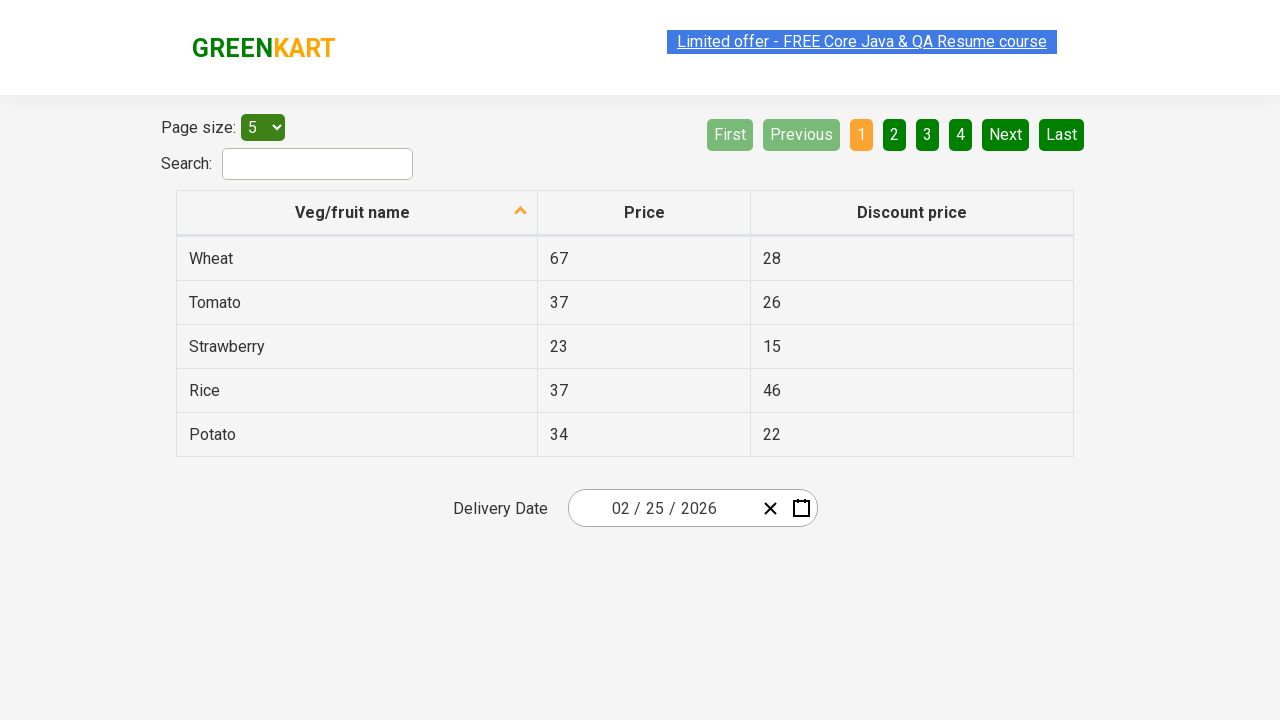

Selected 20 items per page from dropdown on select
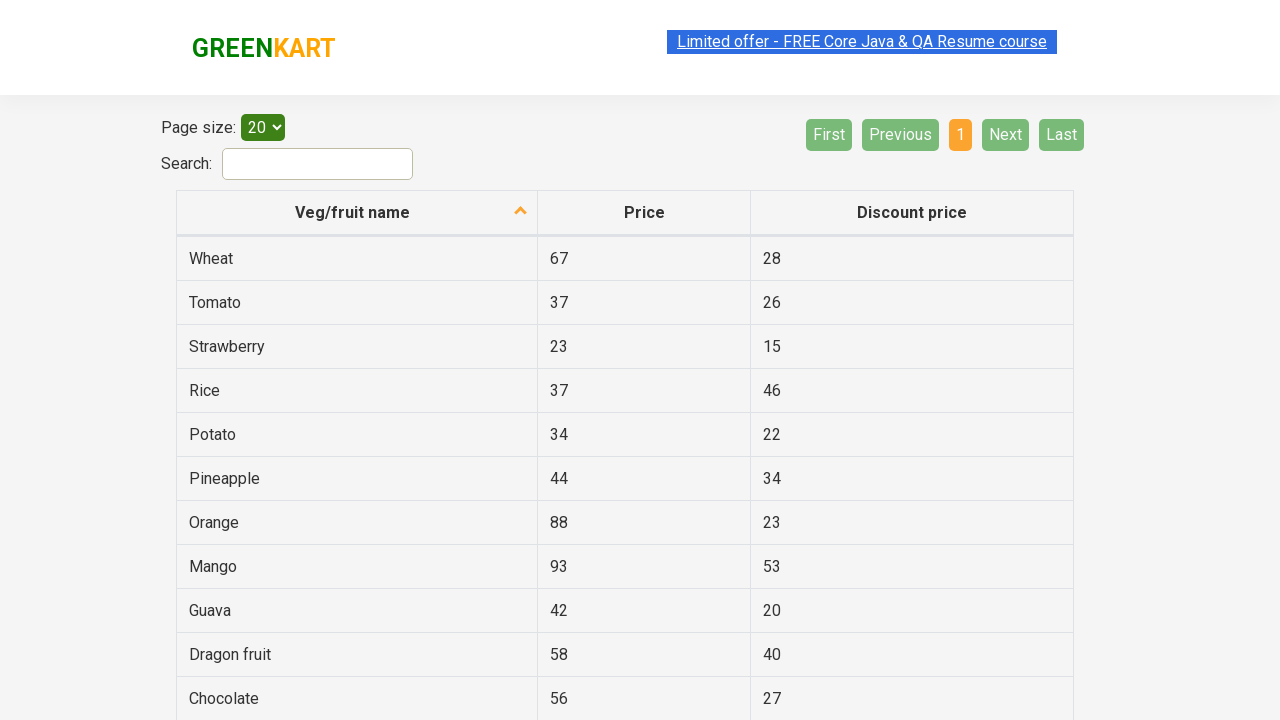

Retrieved selected dropdown value
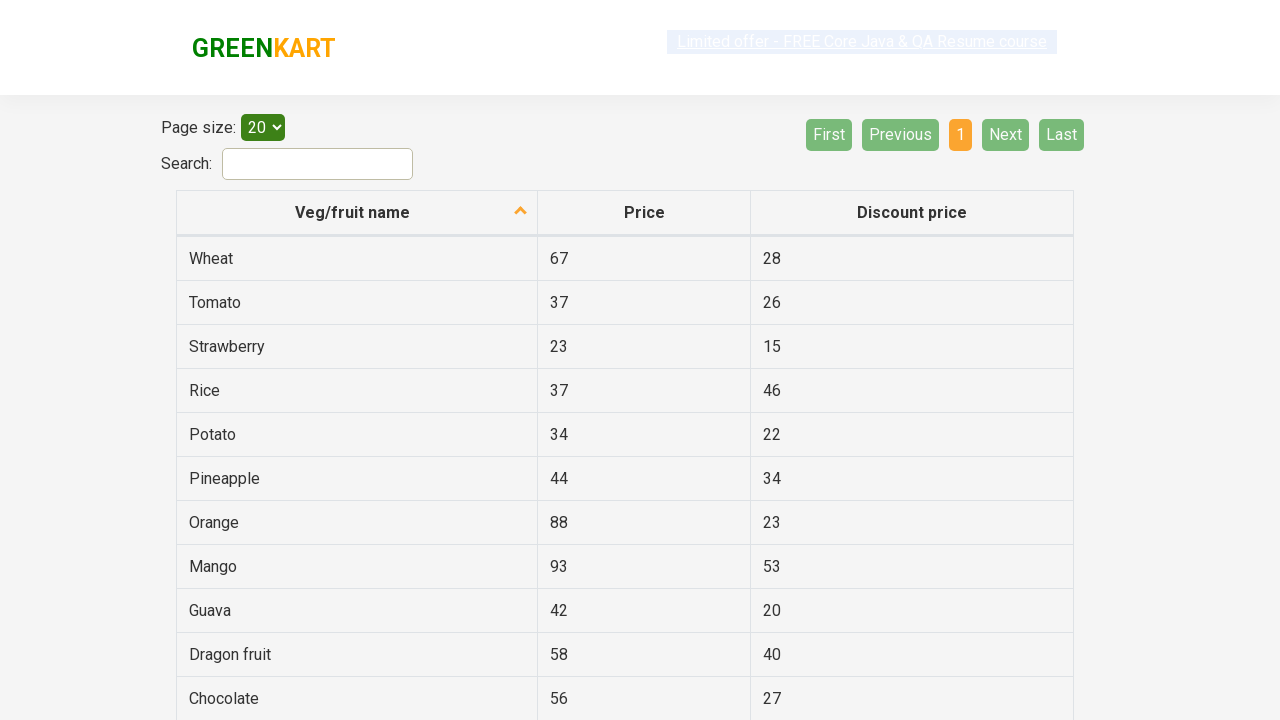

Verified that maximum items per page is set to 20
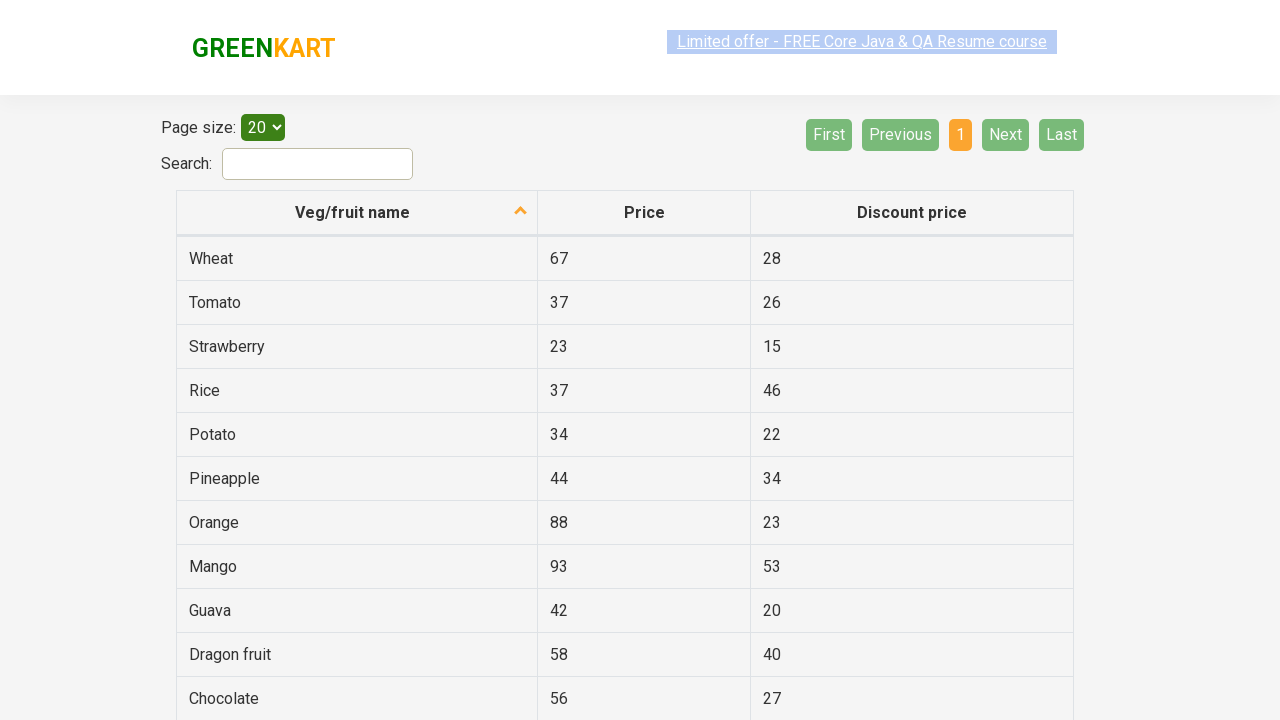

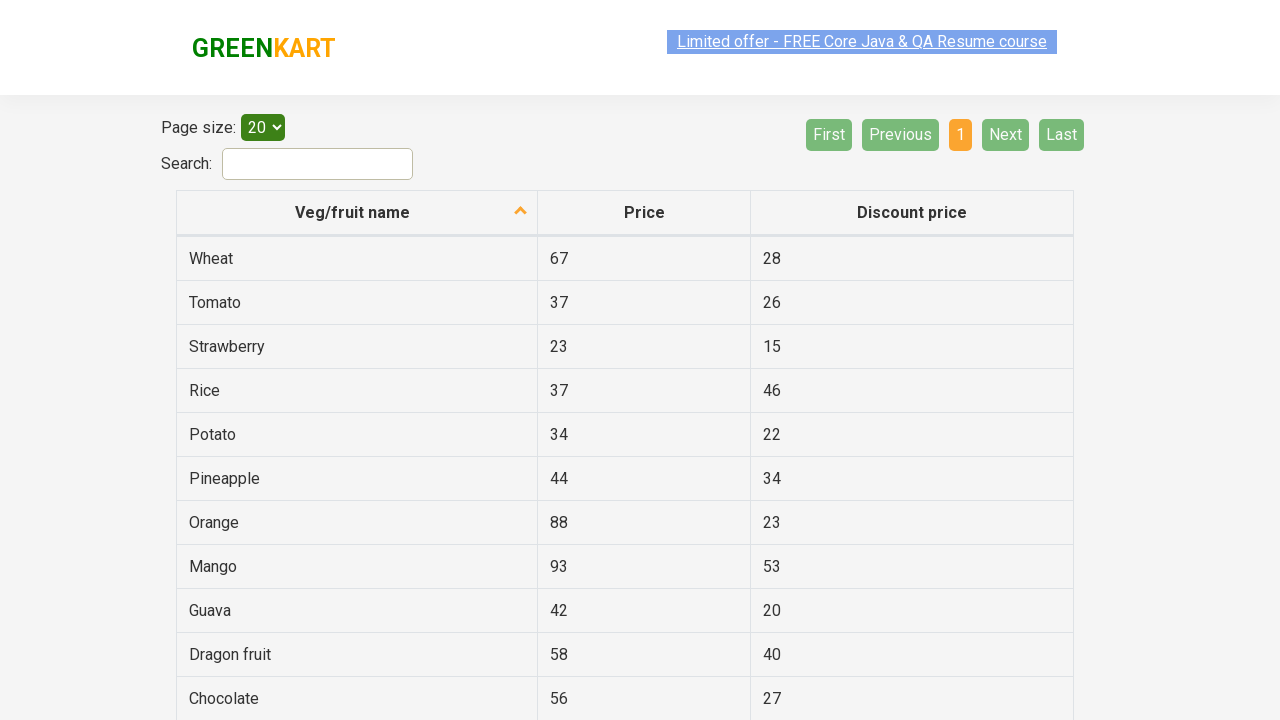